Navigates to wisequarter.com and verifies the URL contains "wisequarter"

Starting URL: https://www.wisequarter.com

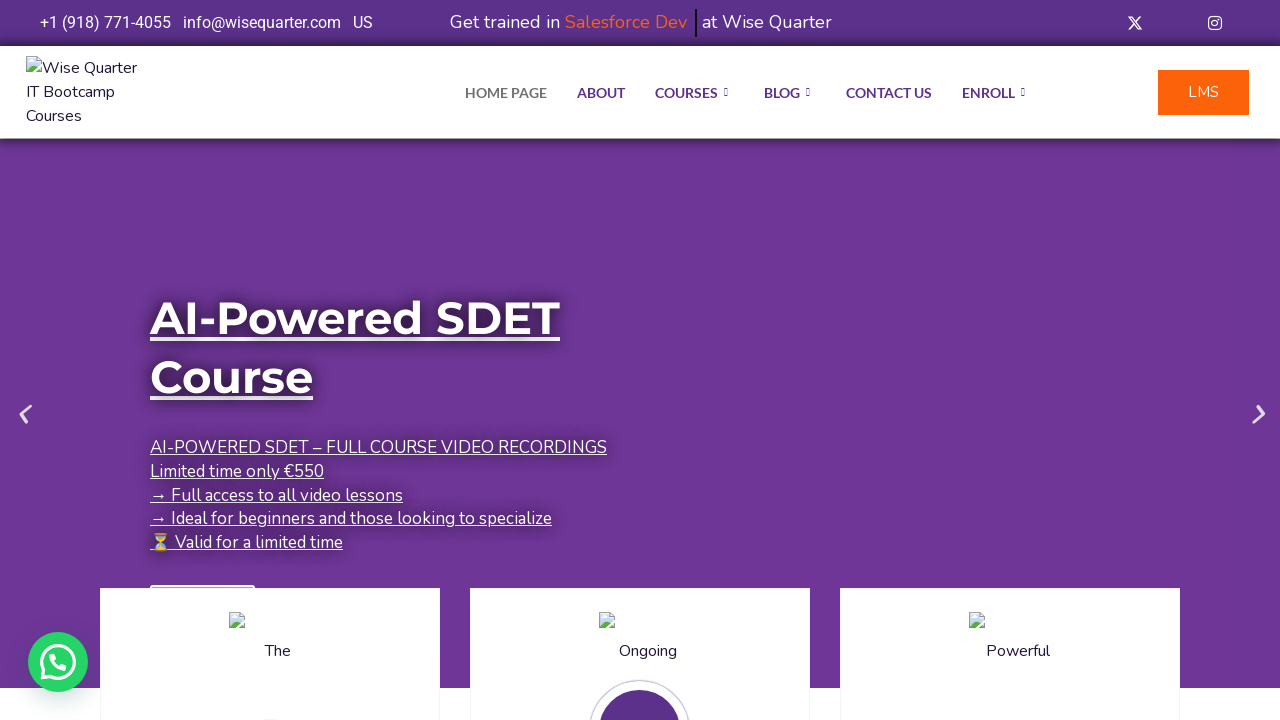

Waited for page to reach domcontentloaded state
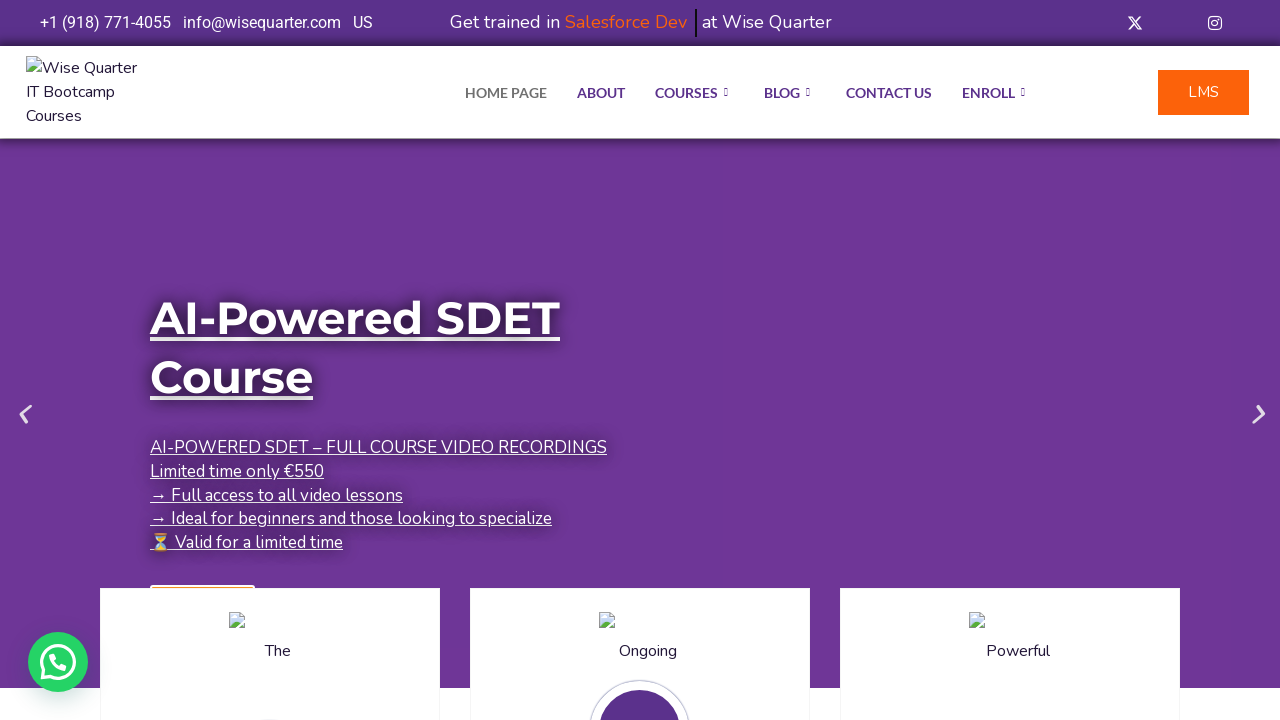

Verified that URL contains 'wisequarter'
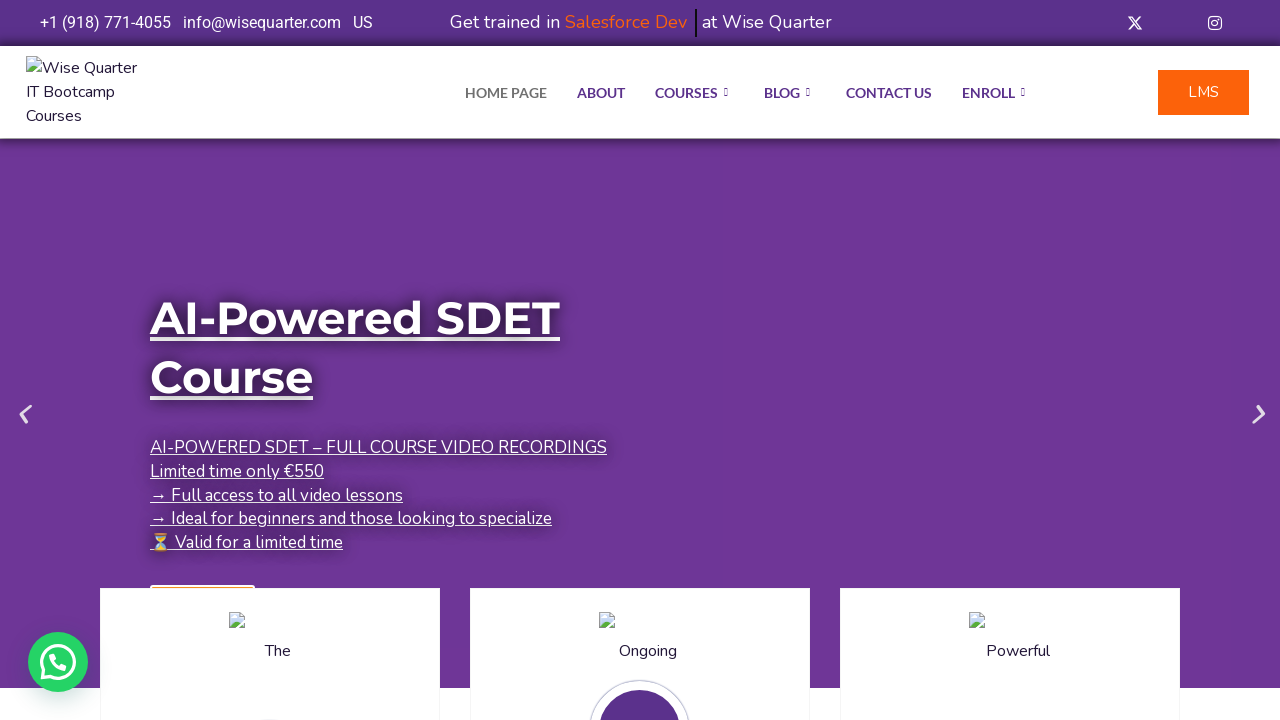

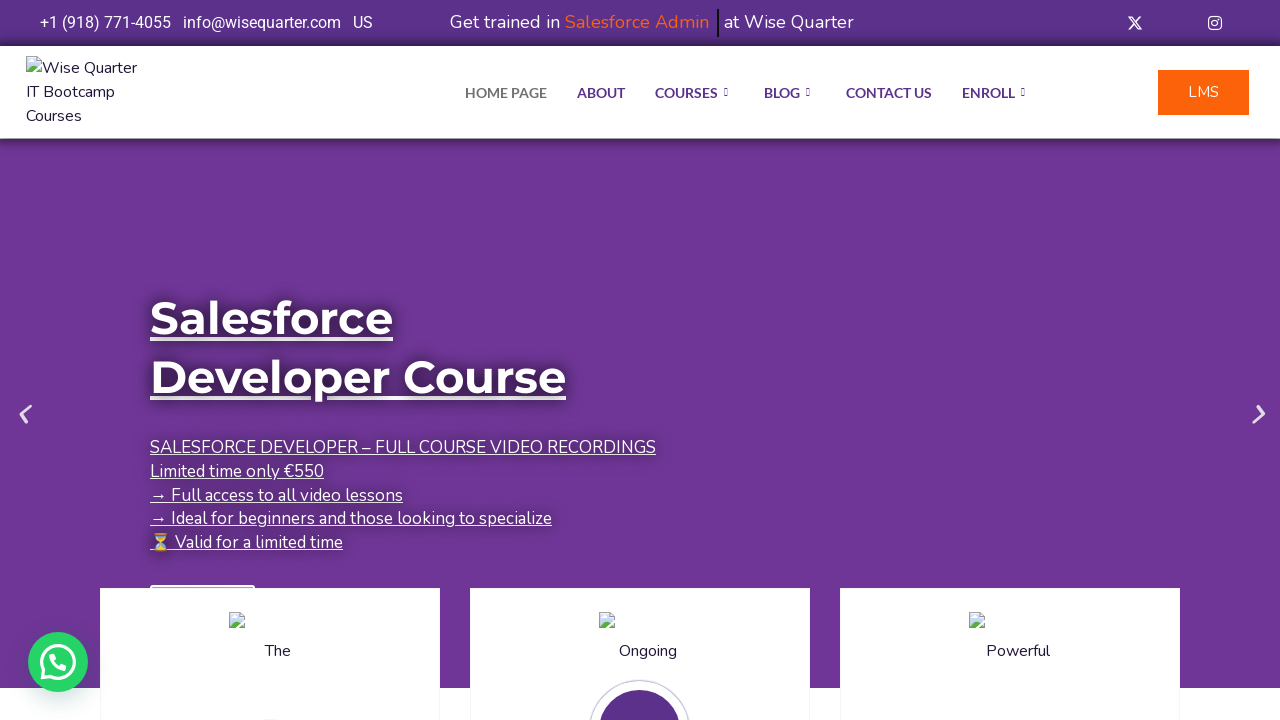